Tests completing a web form with first name, last name, job title, radio button, checkbox, dropdown selection, and form submission

Starting URL: https://formy-project.herokuapp.com/

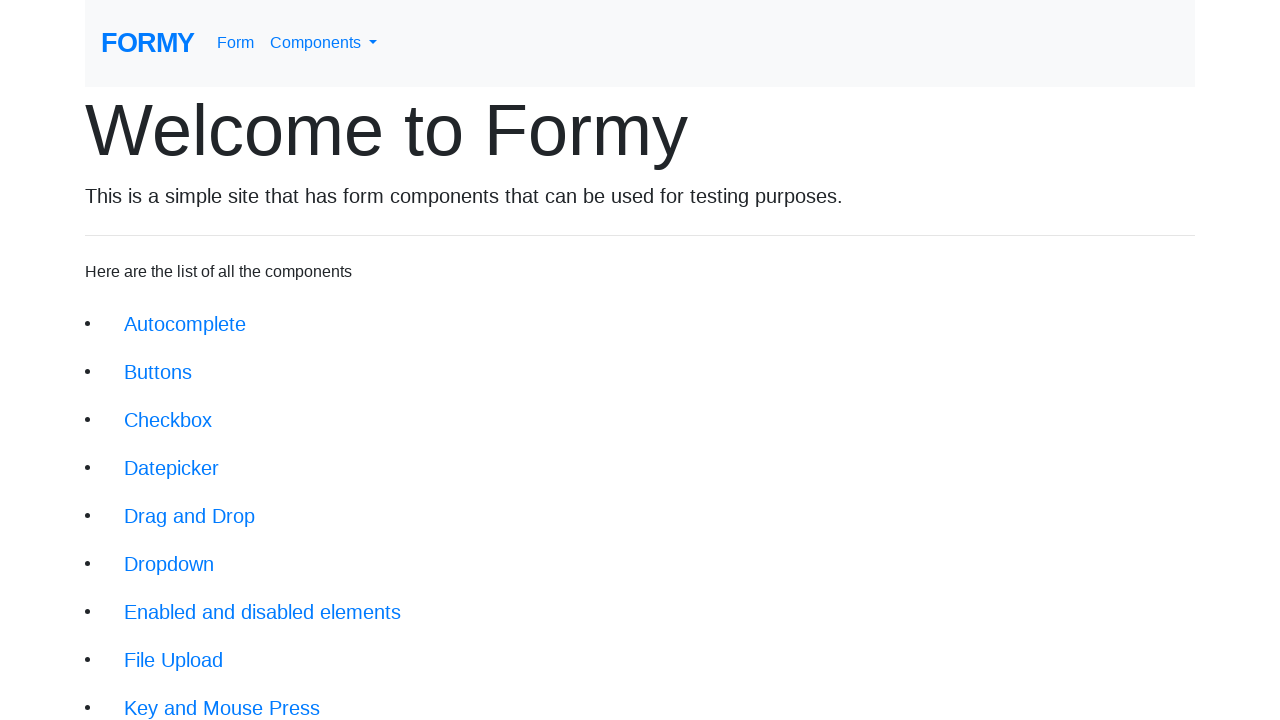

Clicked on form link at (216, 696) on xpath=//div/li/a[@href='/form']
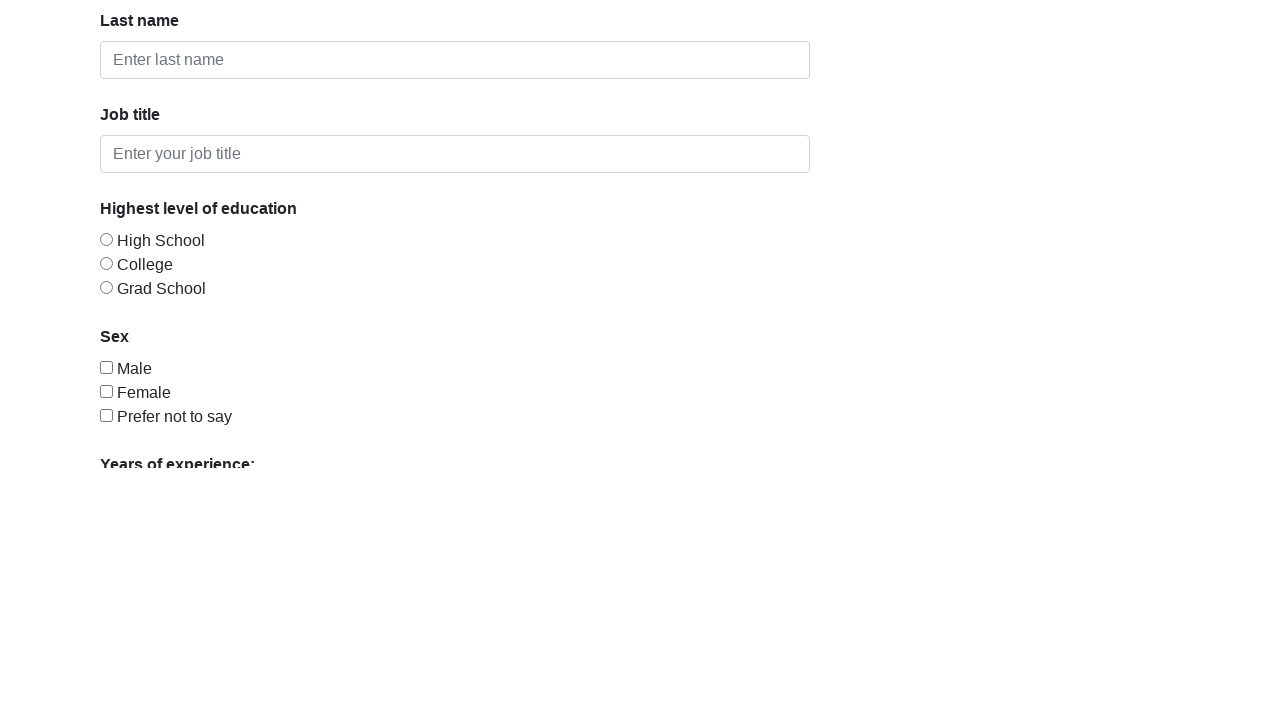

Filled first name field with 'John' on #first-name
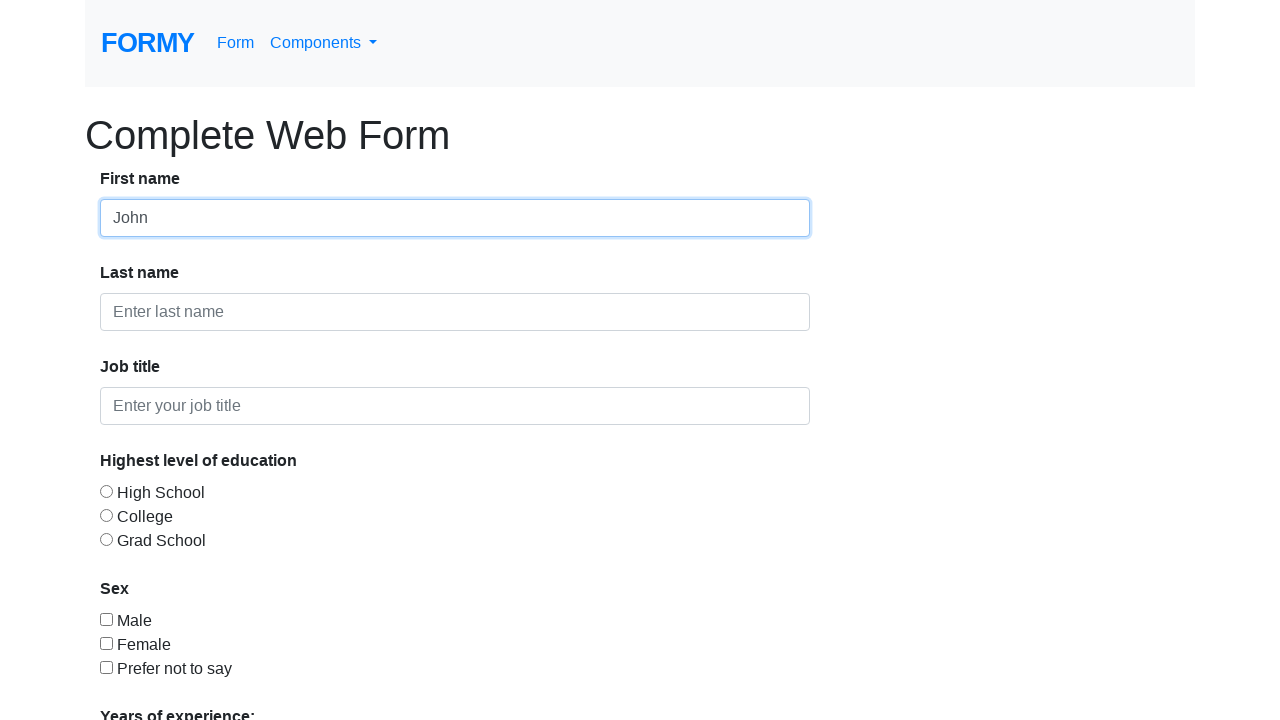

Filled last name field with 'Doe' on #last-name
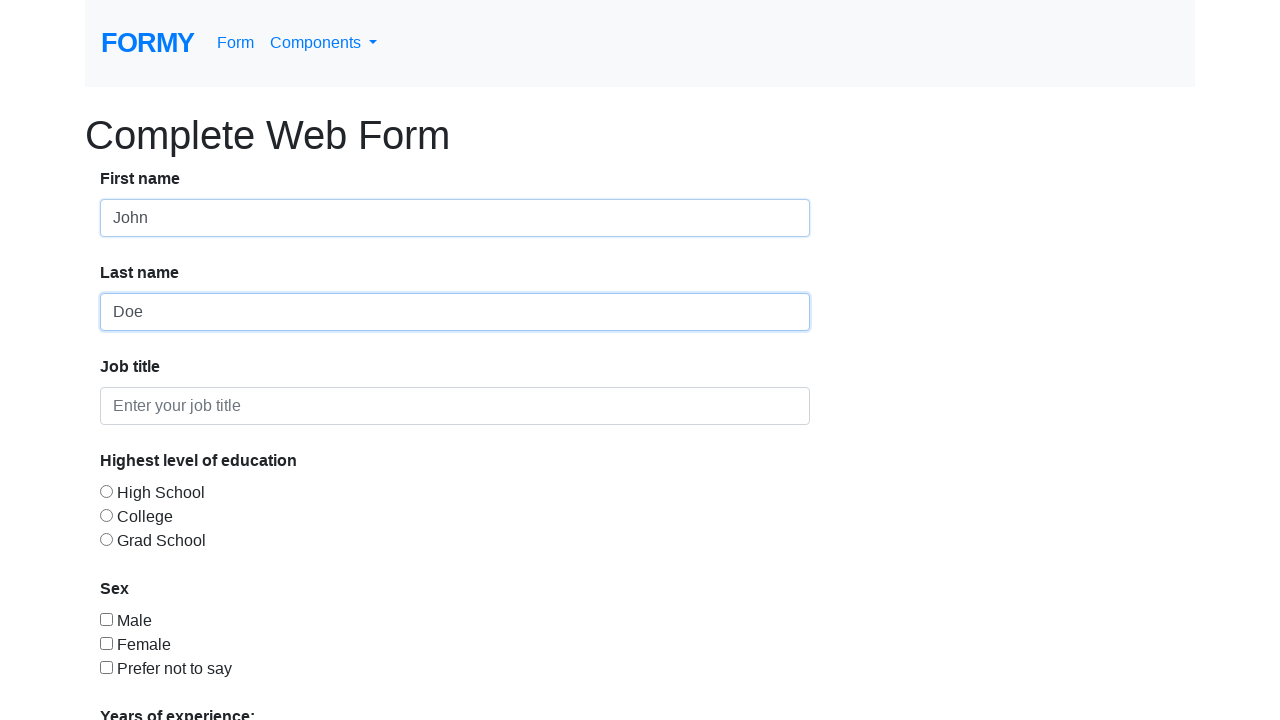

Filled job title field with 'Unemployed' on #job-title
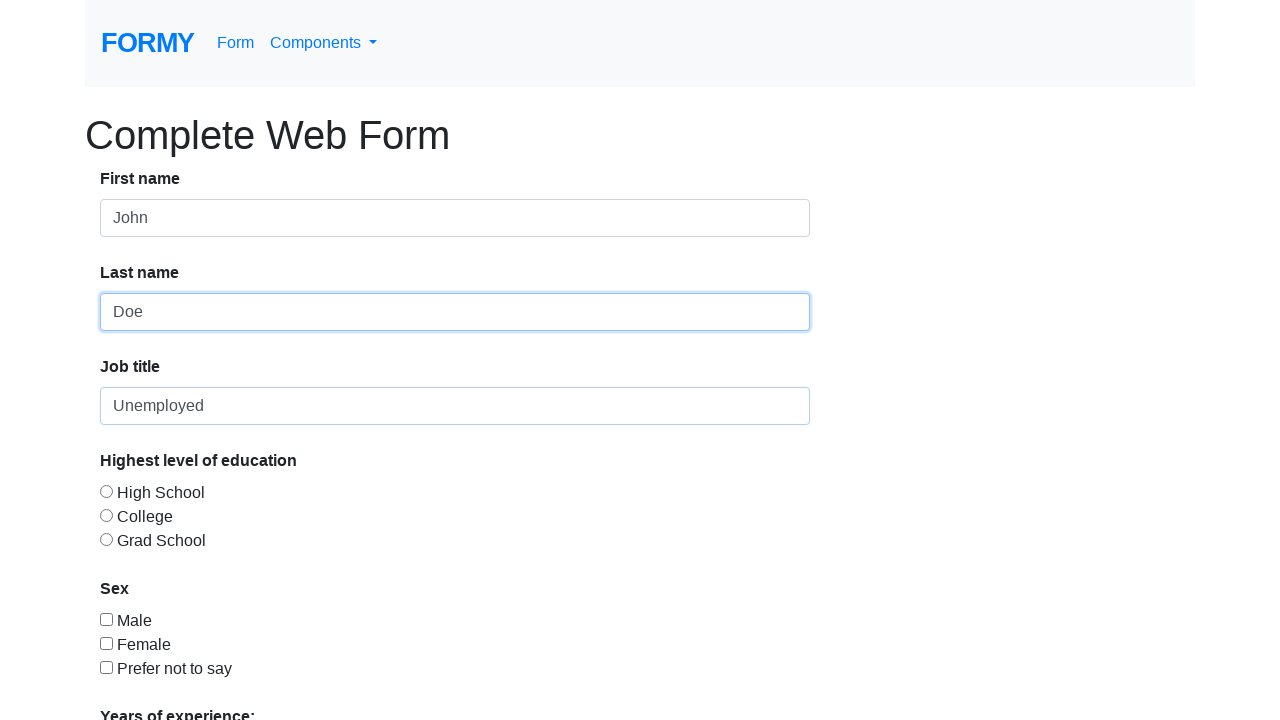

Selected education radio button option 3 at (106, 539) on #radio-button-3
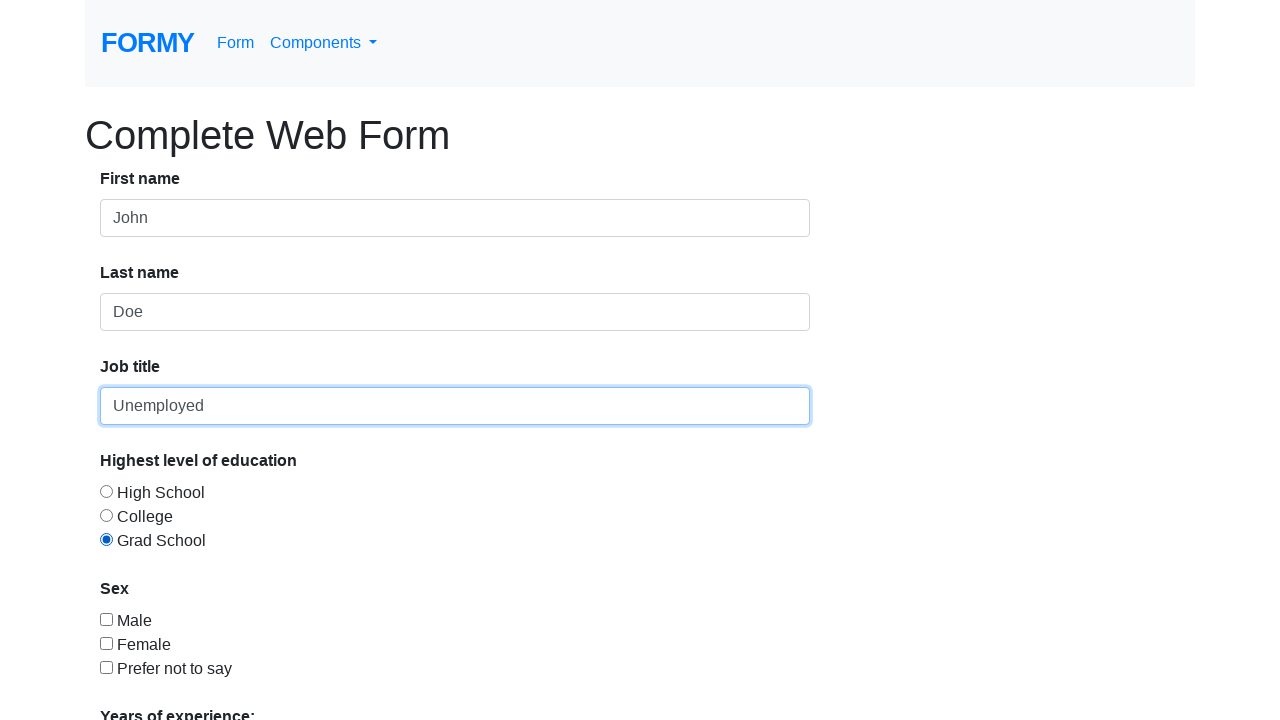

Checked checkbox option 3 at (106, 667) on #checkbox-3
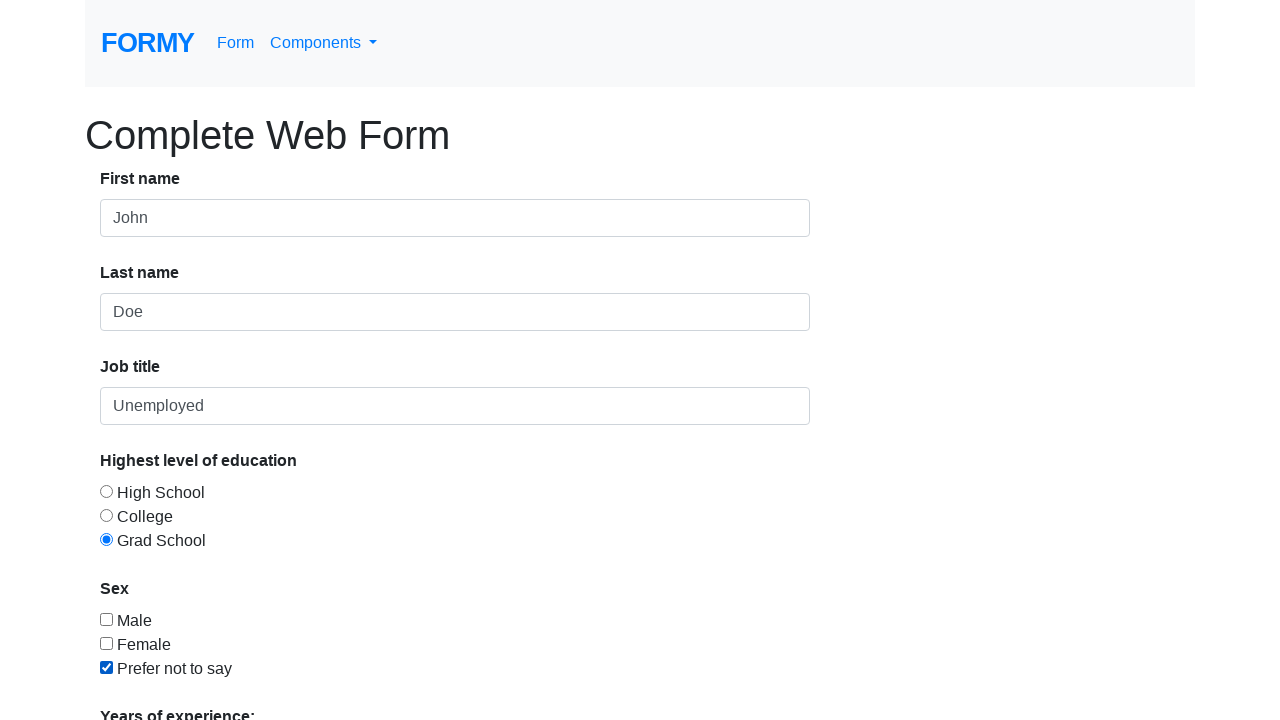

Selected option '1' from dropdown menu on #select-menu
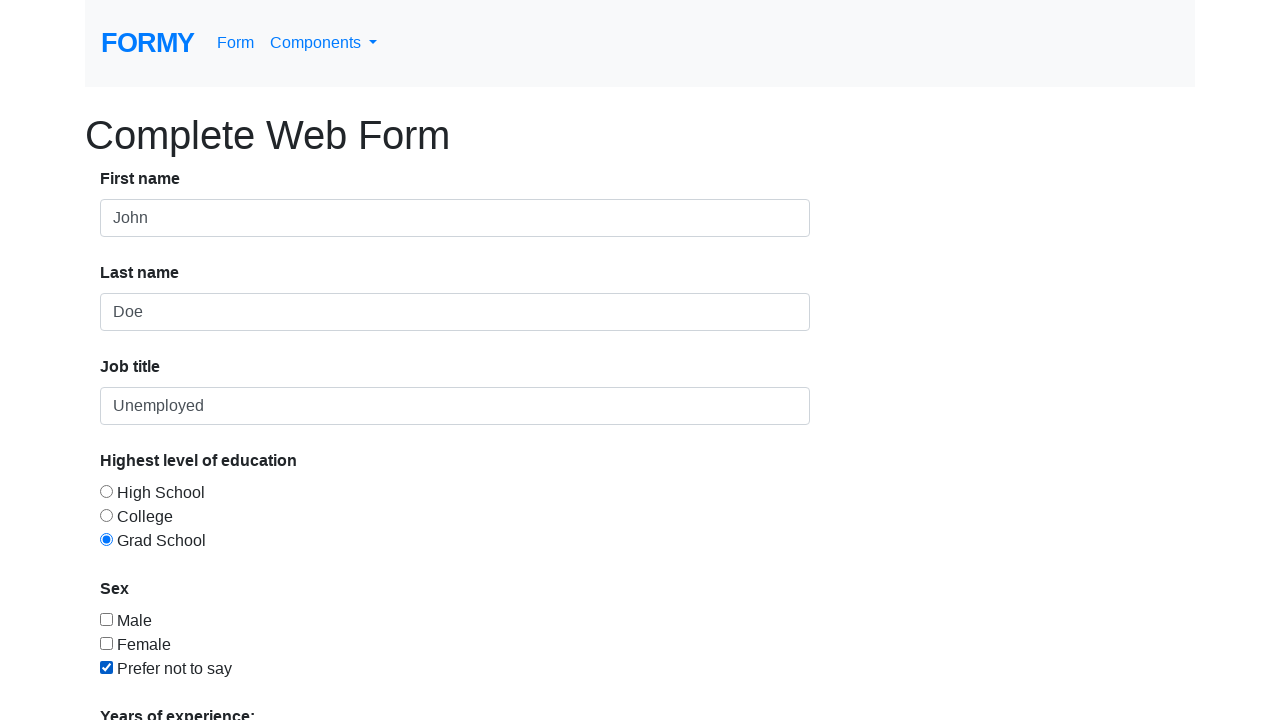

Clicked submit button to complete form at (148, 680) on xpath=//div/a[@href='/thanks']
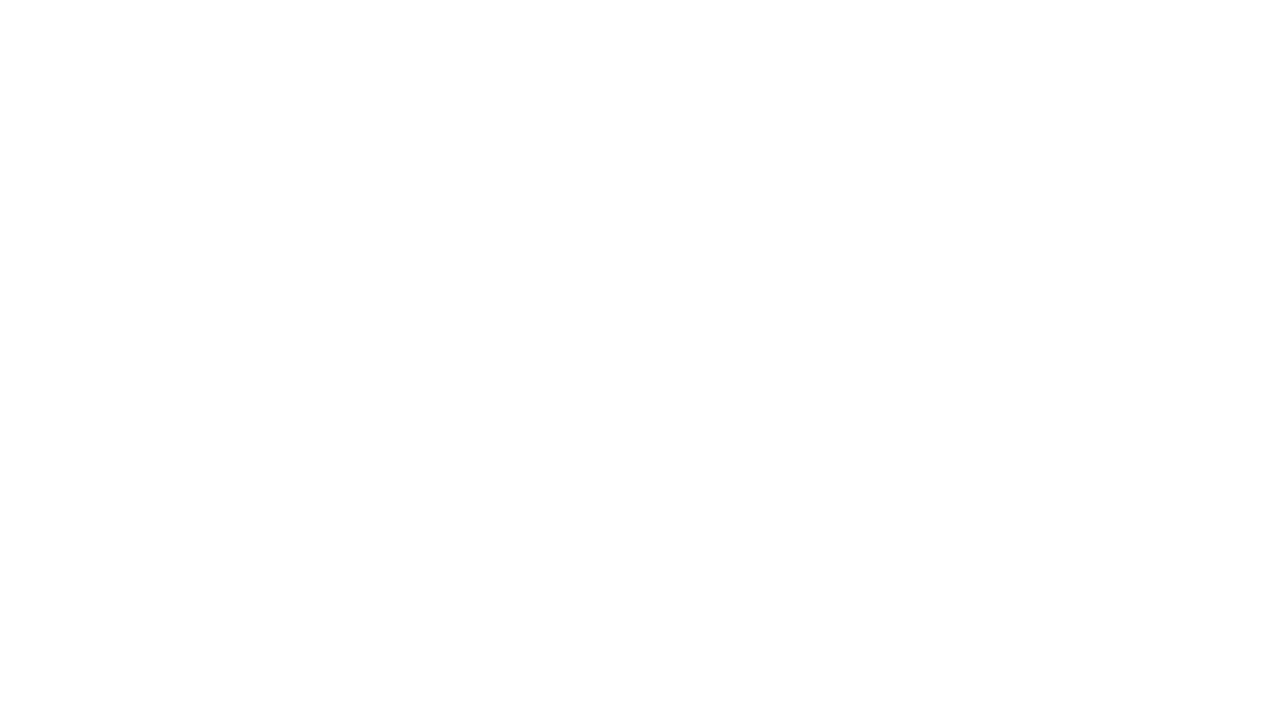

Success alert message appeared on page
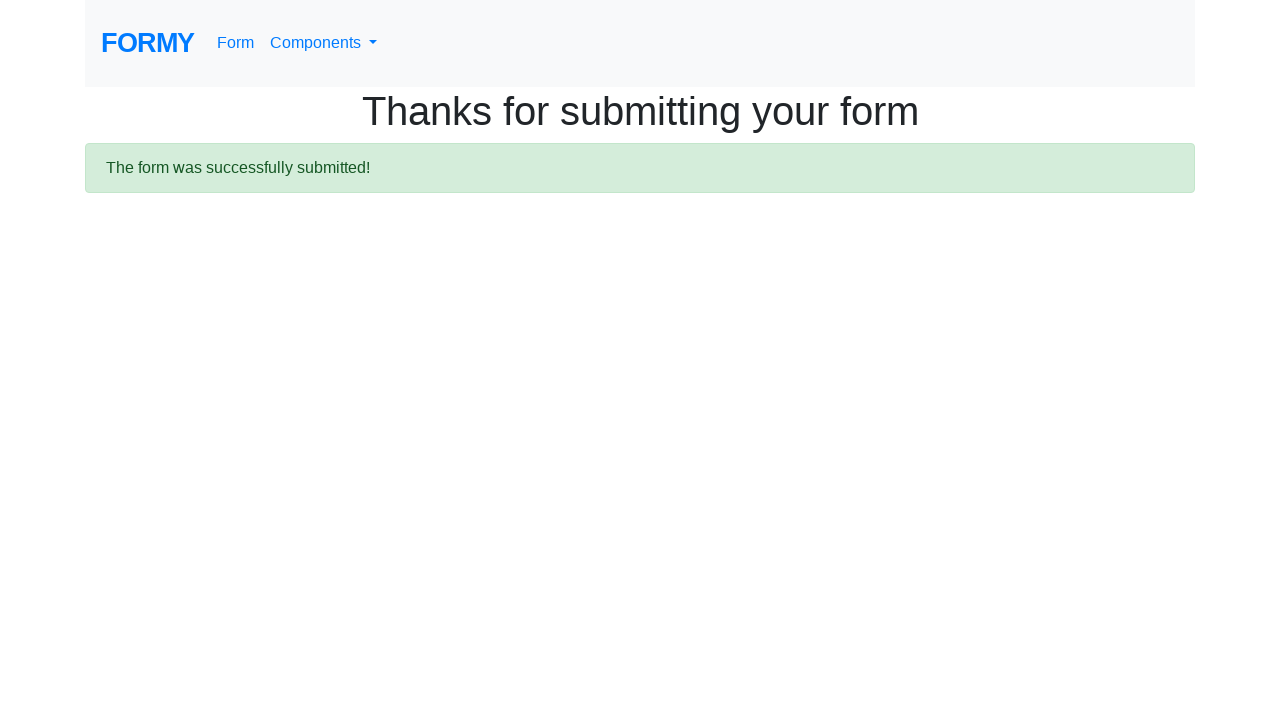

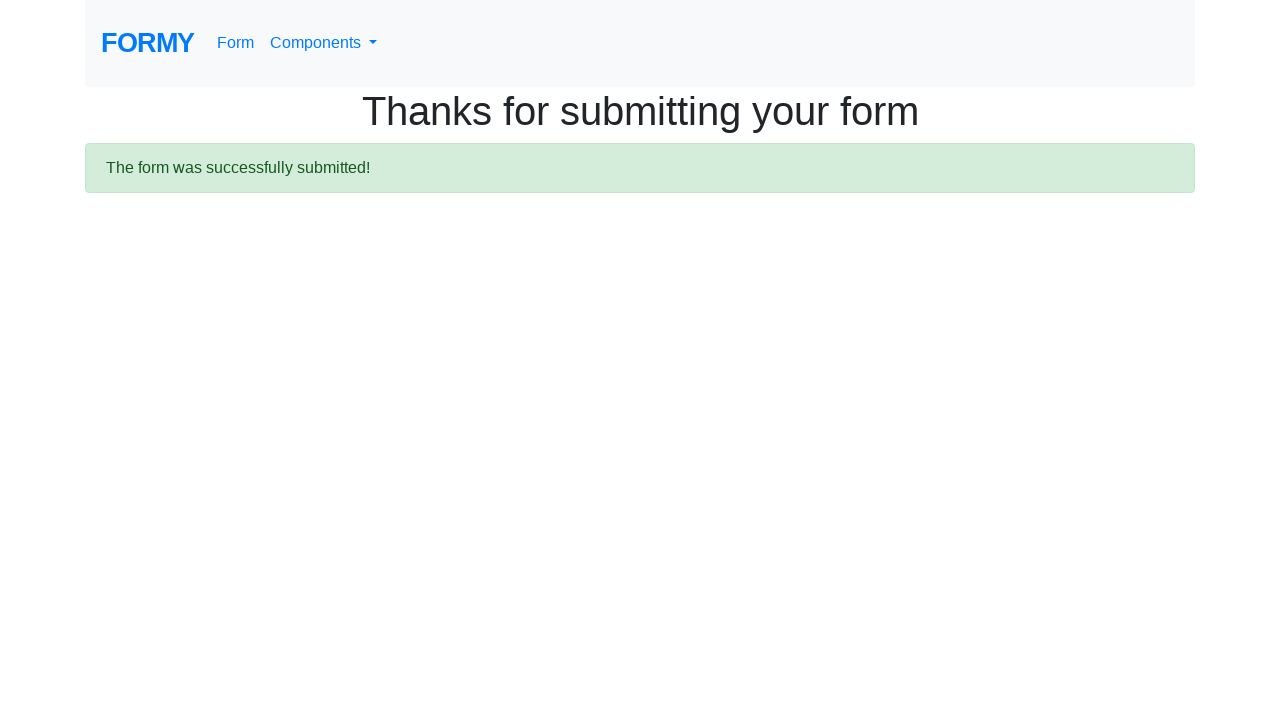